Navigates to a workshop website and verifies that an h1 element containing "Magic Website" is present on the page

Starting URL: https://priyanka-001.github.io/workshop_website/

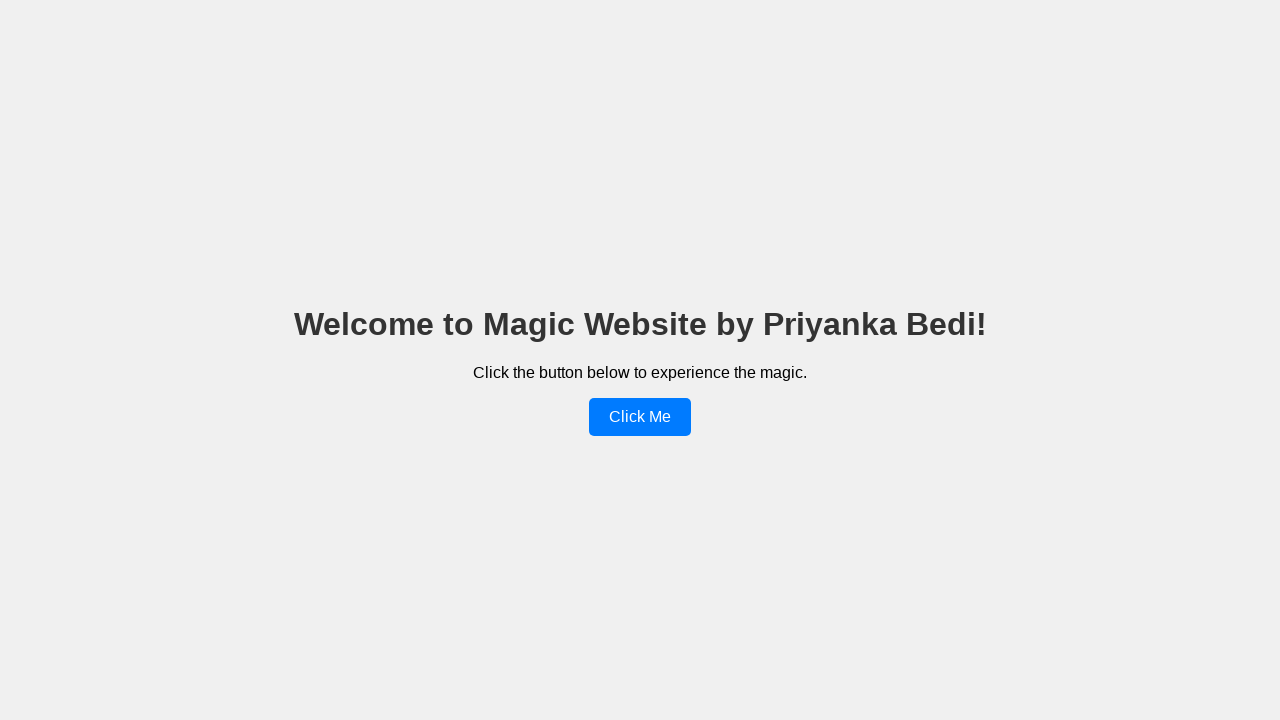

Navigated to Add/Remove Elements page
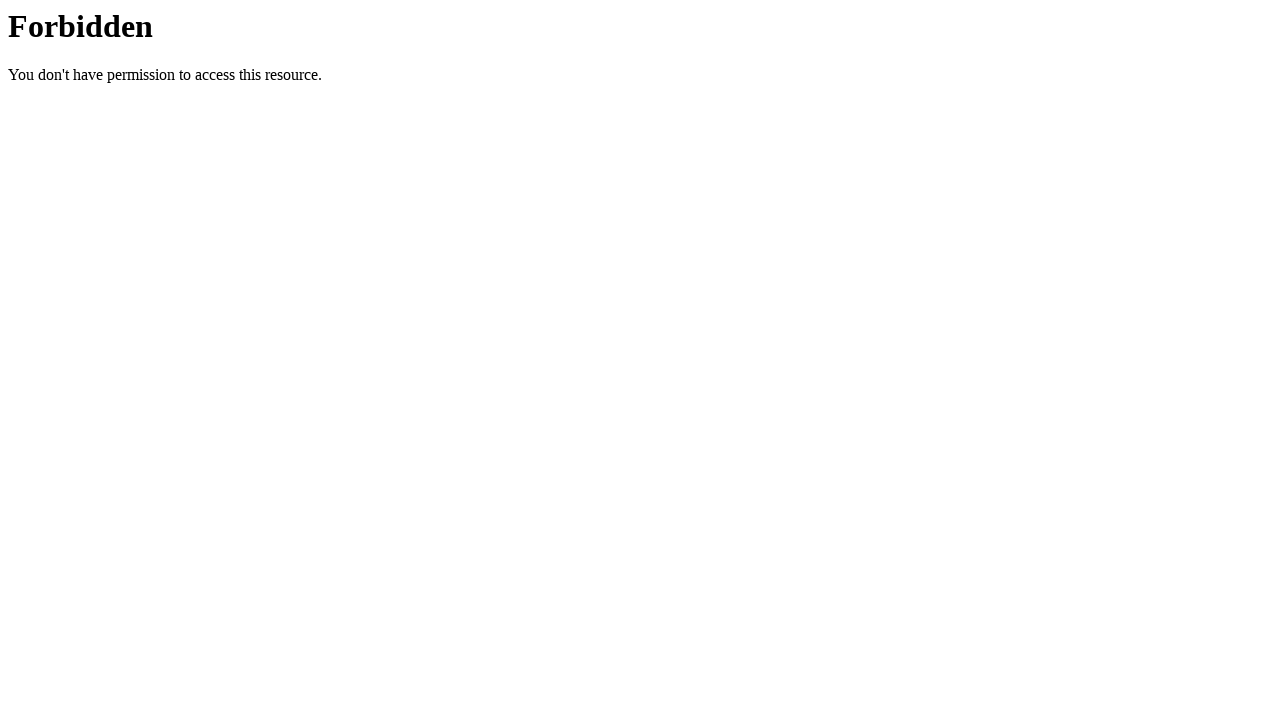

Clicked Add Element button (iteration 1)
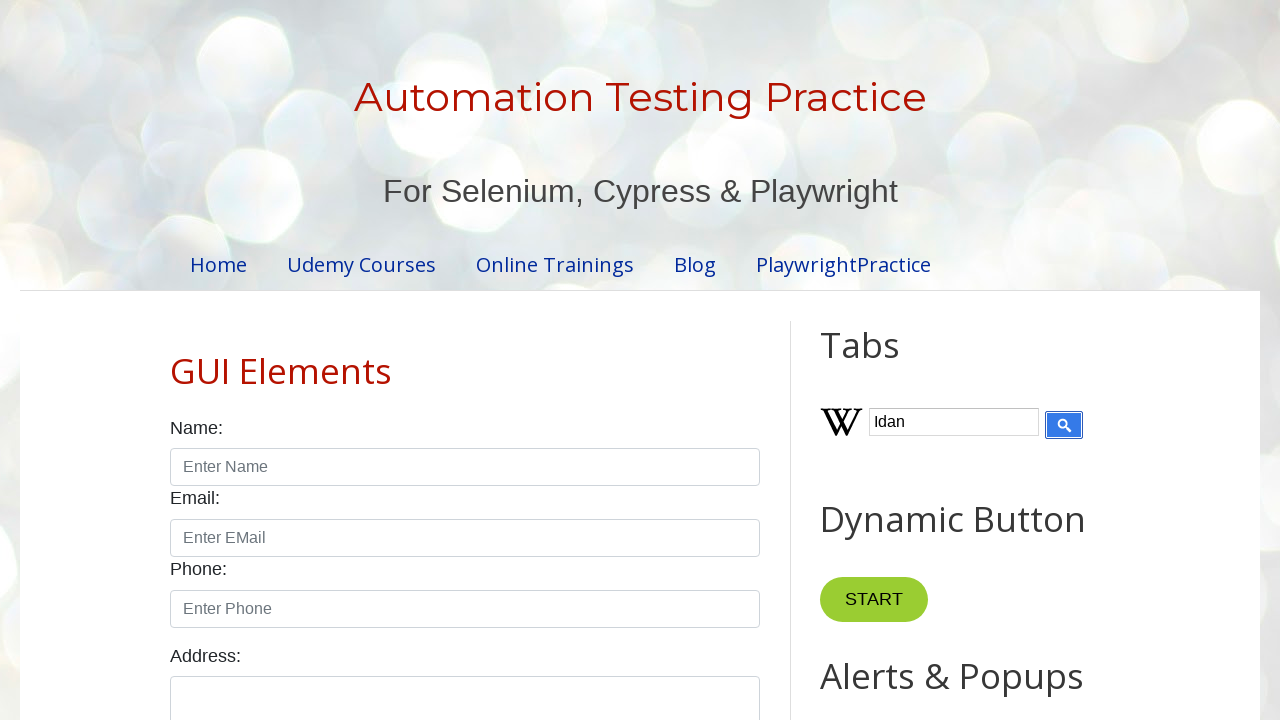

Clicked Add Element button (iteration 2)
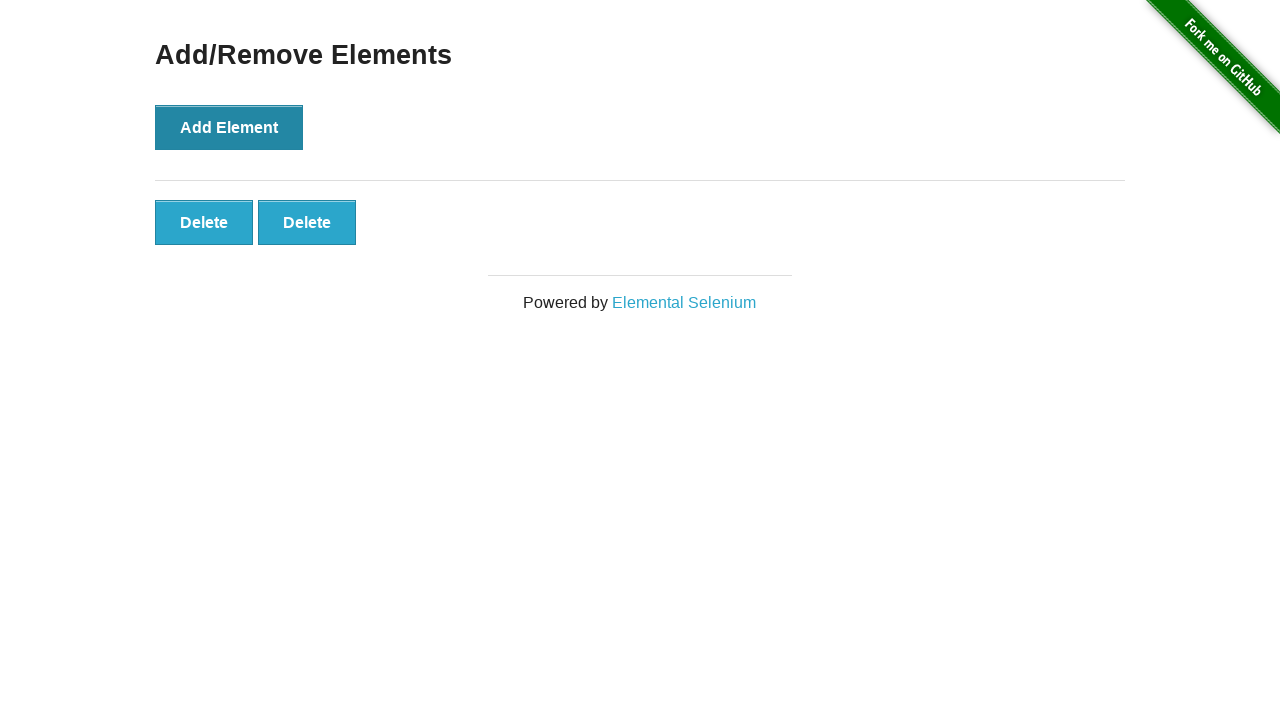

Clicked Add Element button (iteration 3)
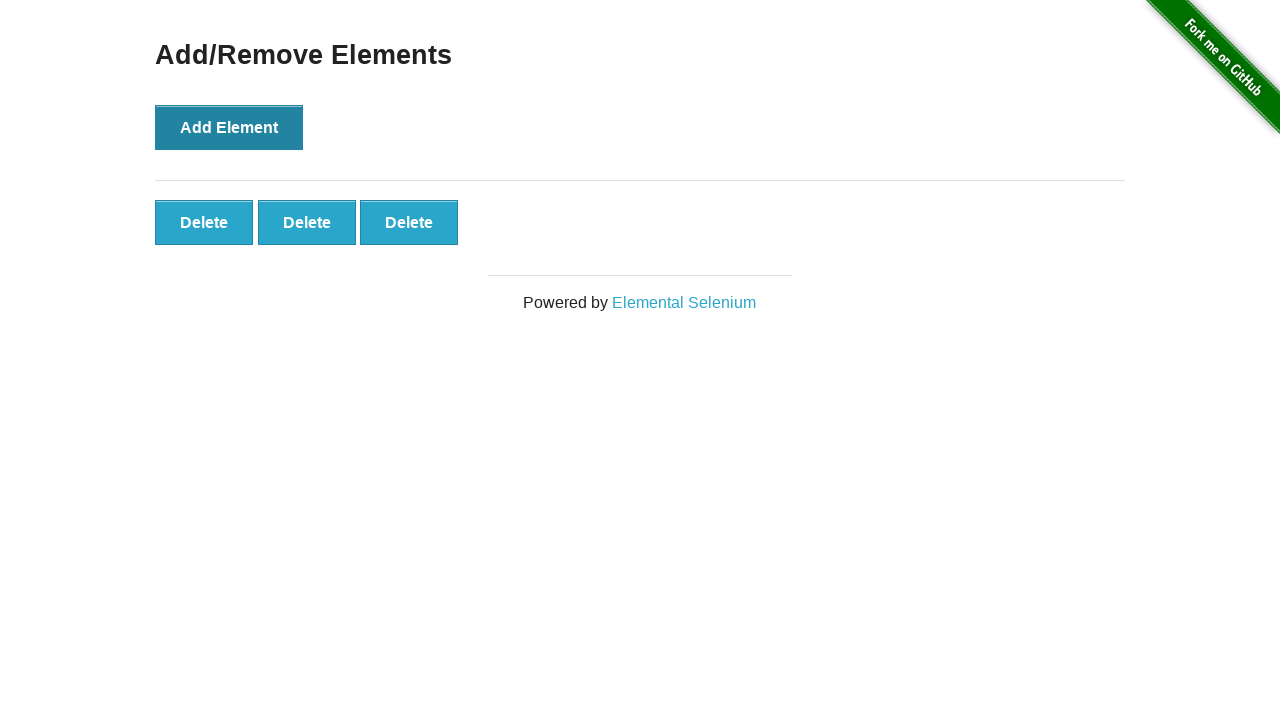

Clicked Add Element button (iteration 4)
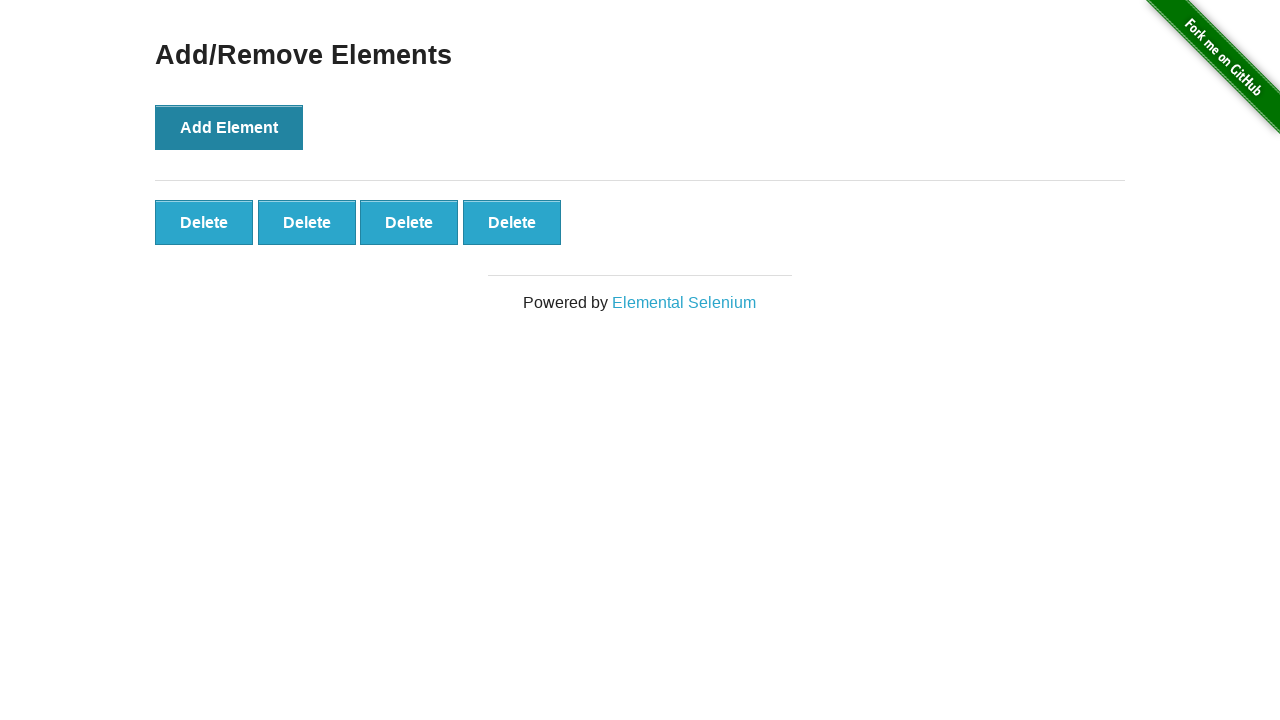

Clicked Add Element button (iteration 5)
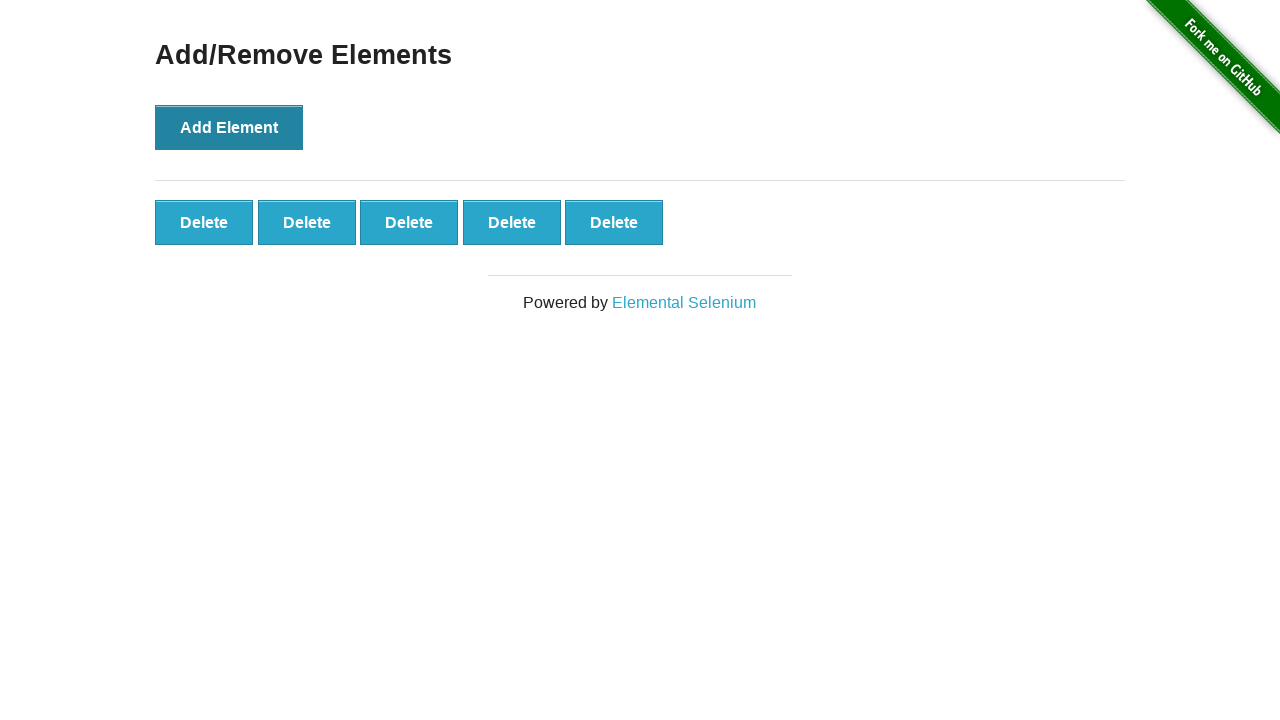

Located all Delete buttons
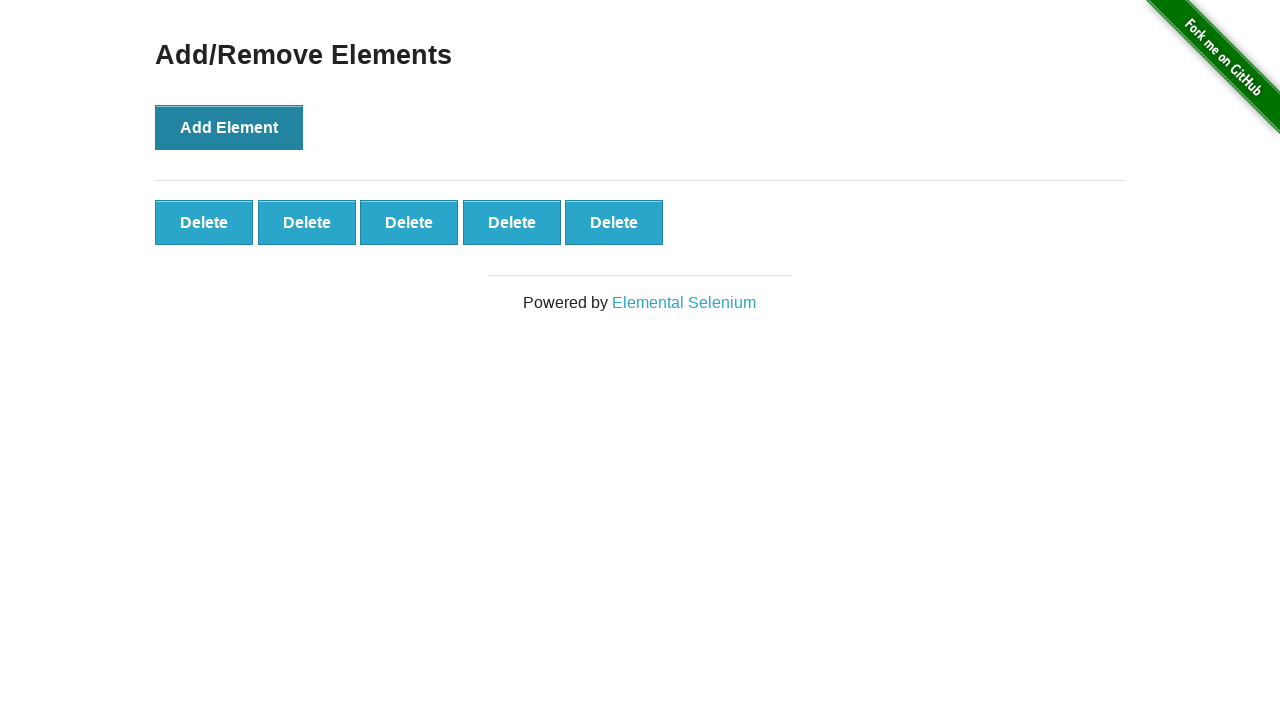

Verified that 5 Delete buttons were created
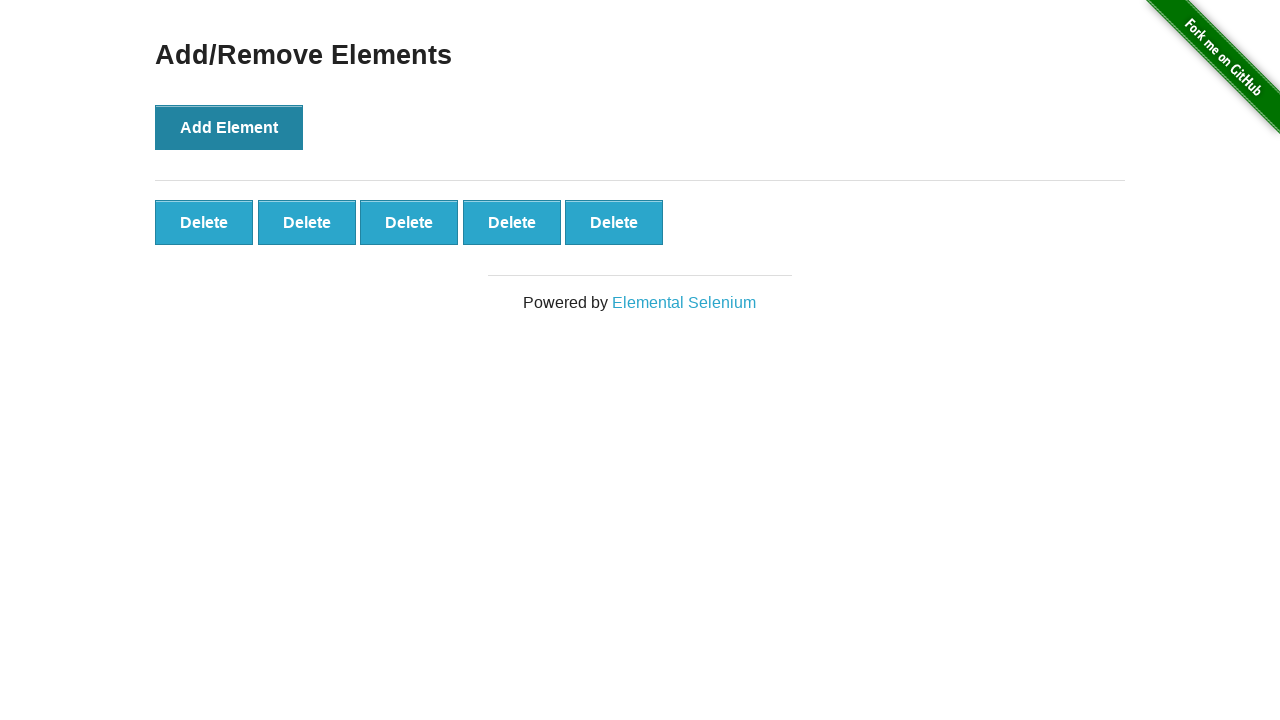

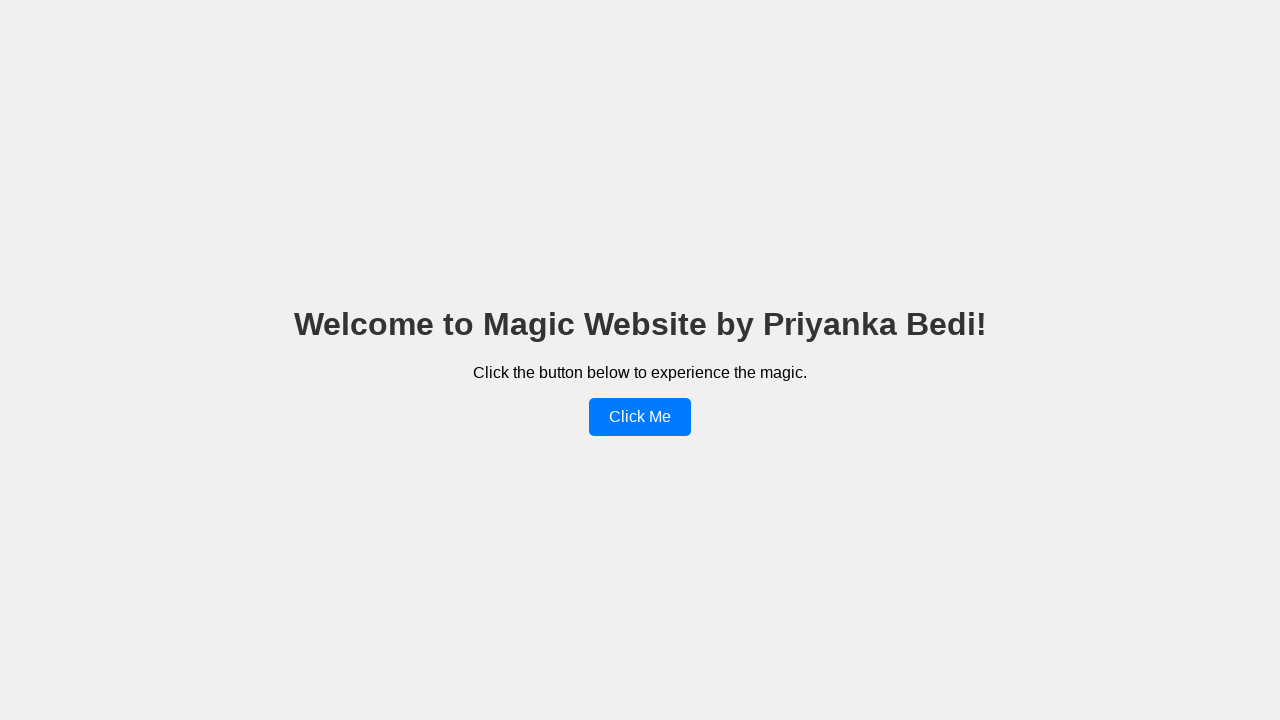